Tests drag and drop functionality by dragging an element with id 'mongo' to a drop area

Starting URL: http://demo.automationtesting.in/Static.html

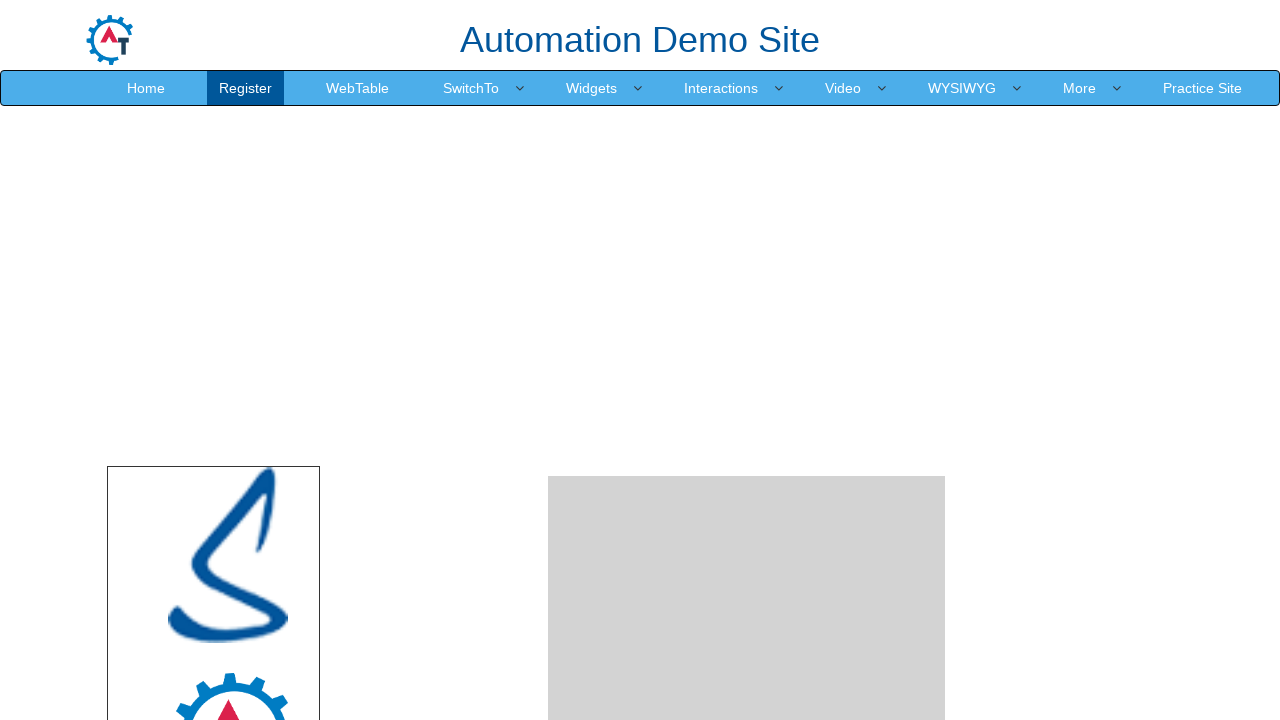

Located draggable element with id 'mongo'
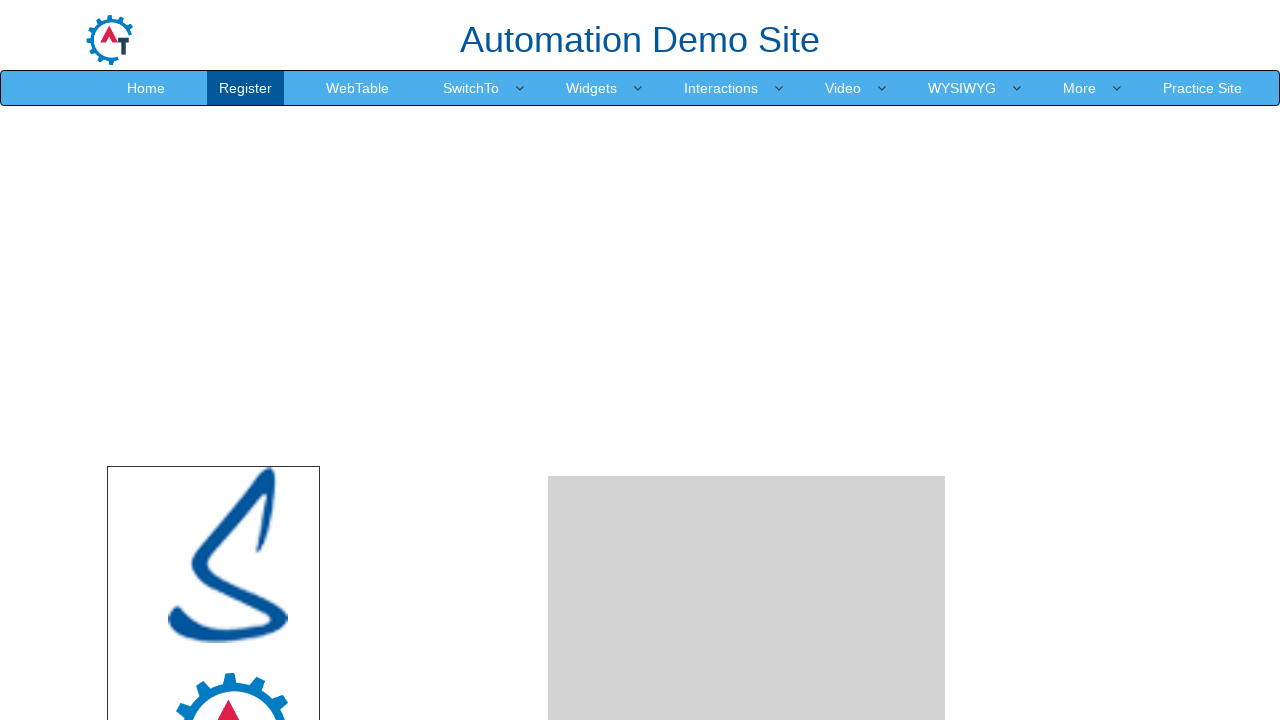

Located drop area element
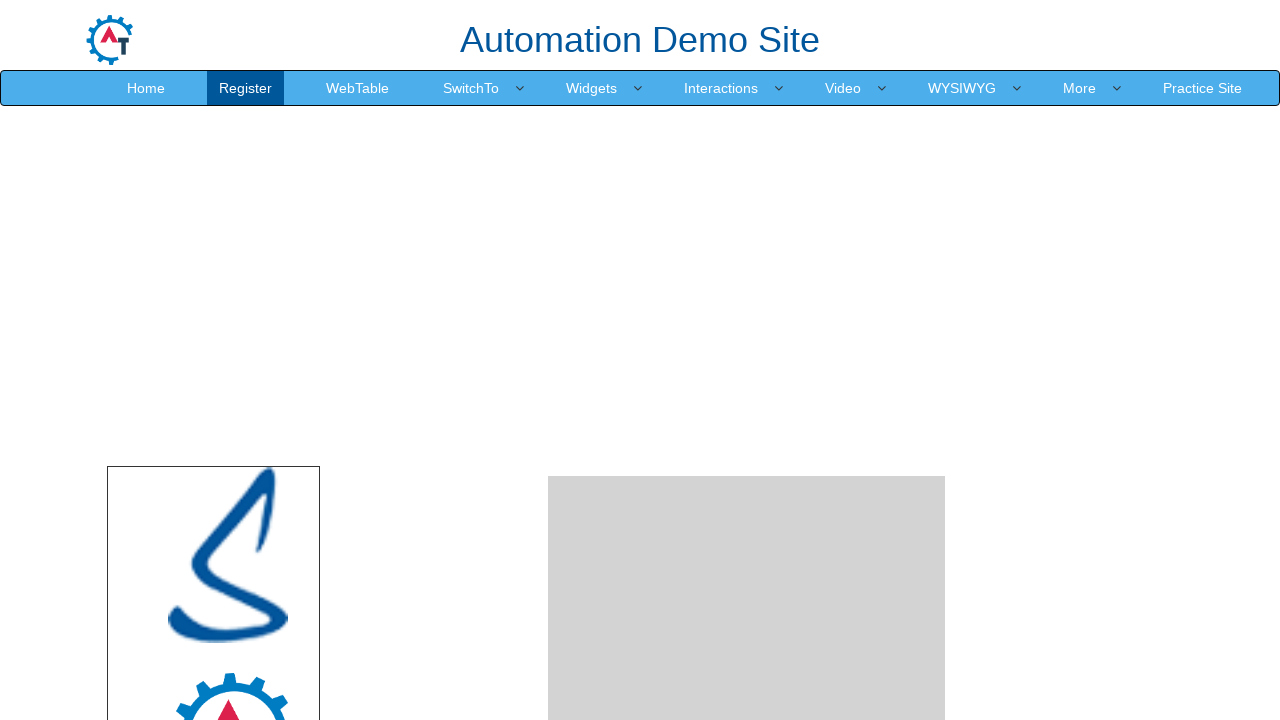

Dragged 'mongo' element to drop area at (747, 481)
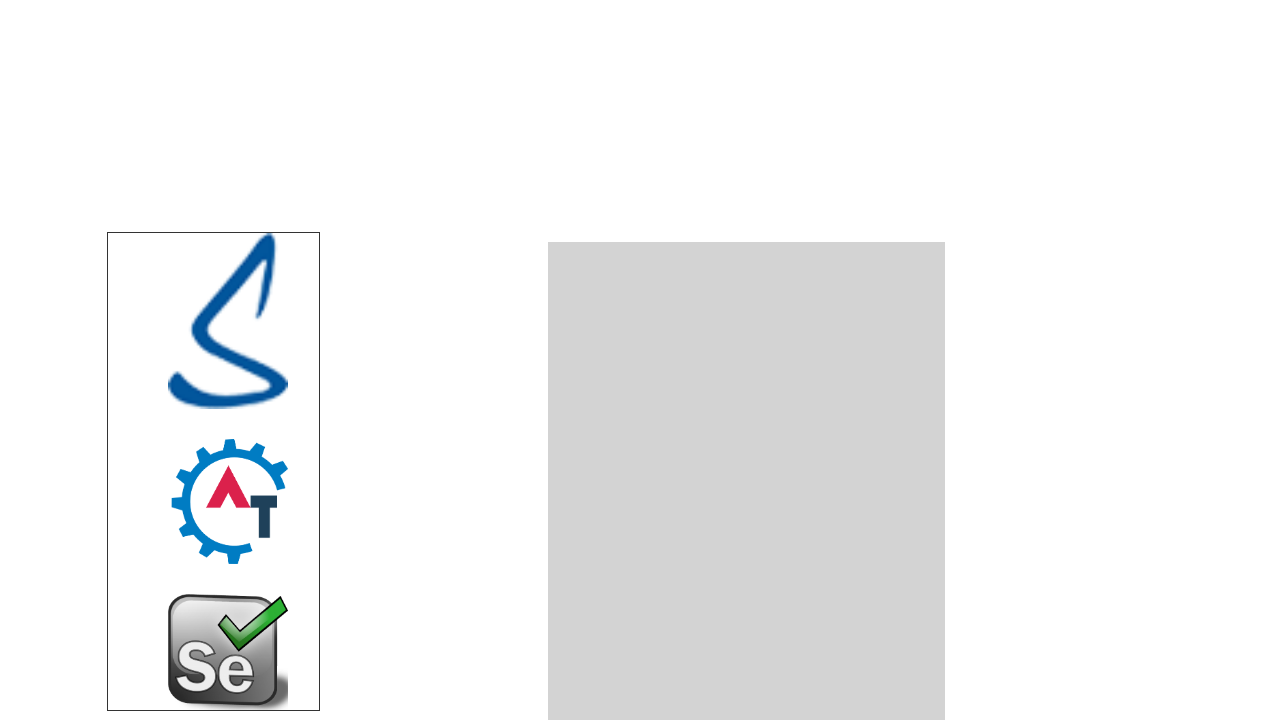

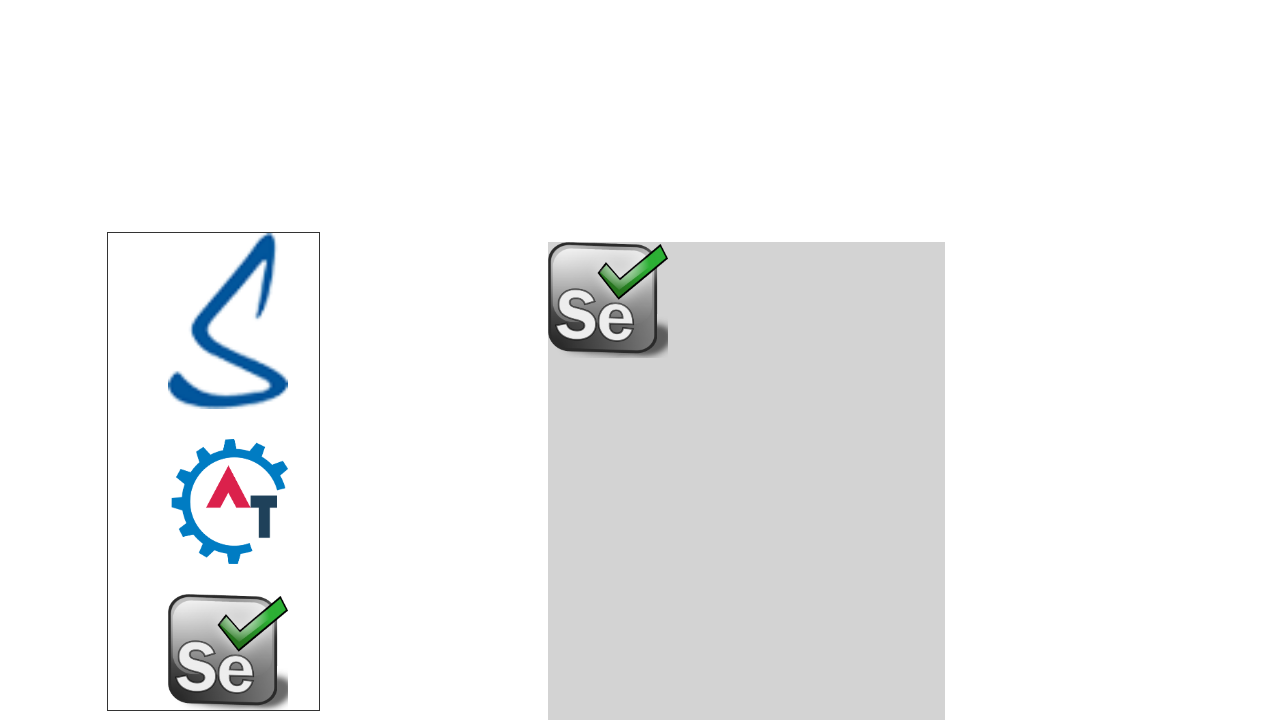